Tests typing a character followed by pressing ESCAPE key and verifying detection

Starting URL: https://the-internet.herokuapp.com/key_presses

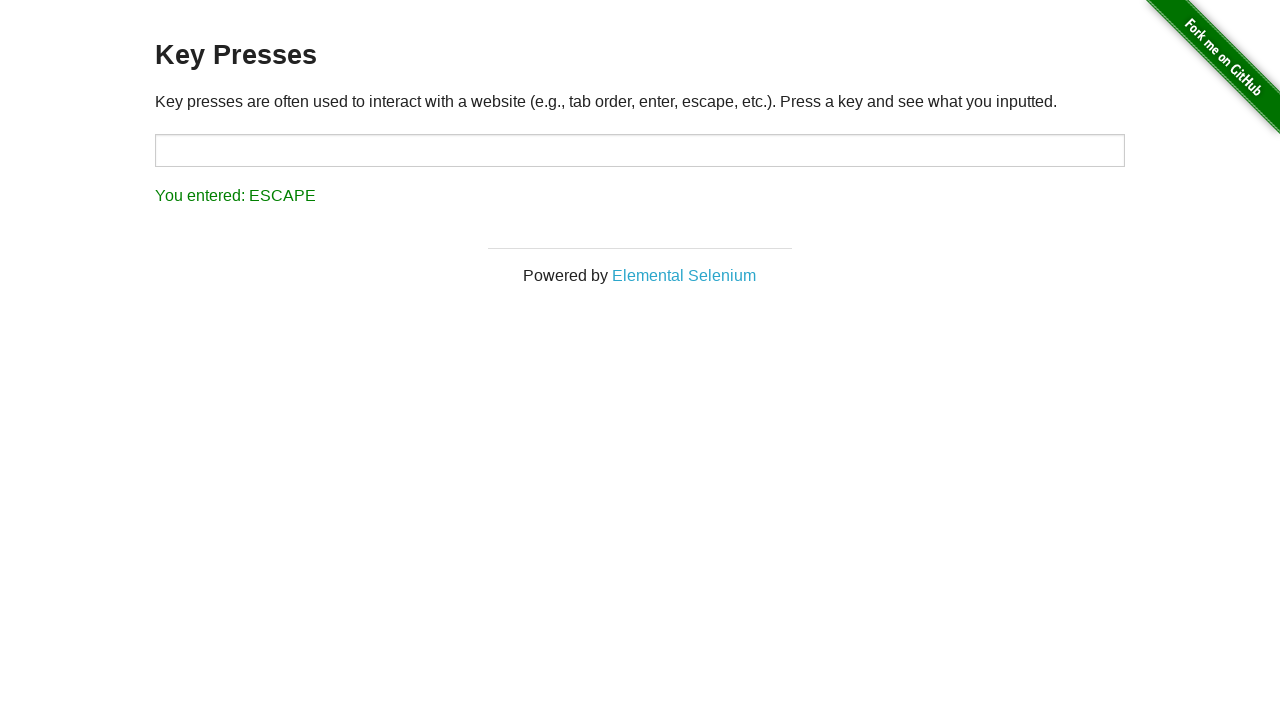

Navigated to key presses test page
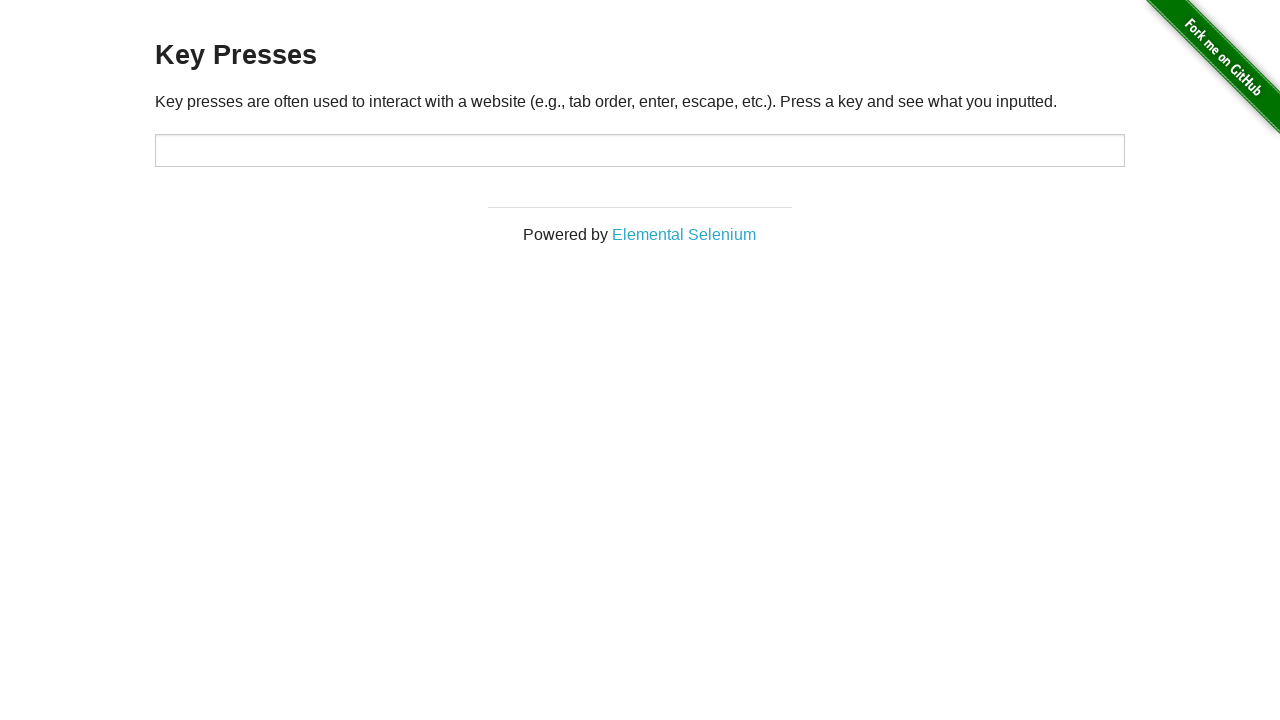

Typed character 'a' in the input field on input#target
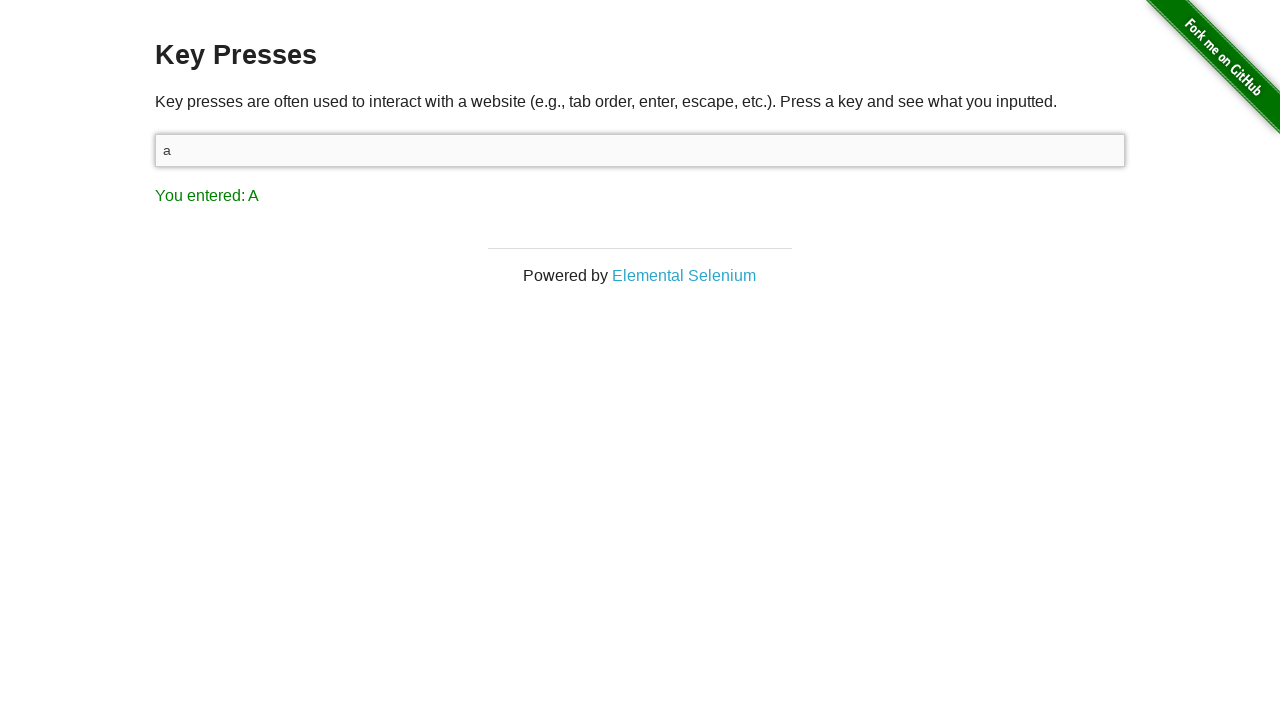

Pressed ESCAPE key
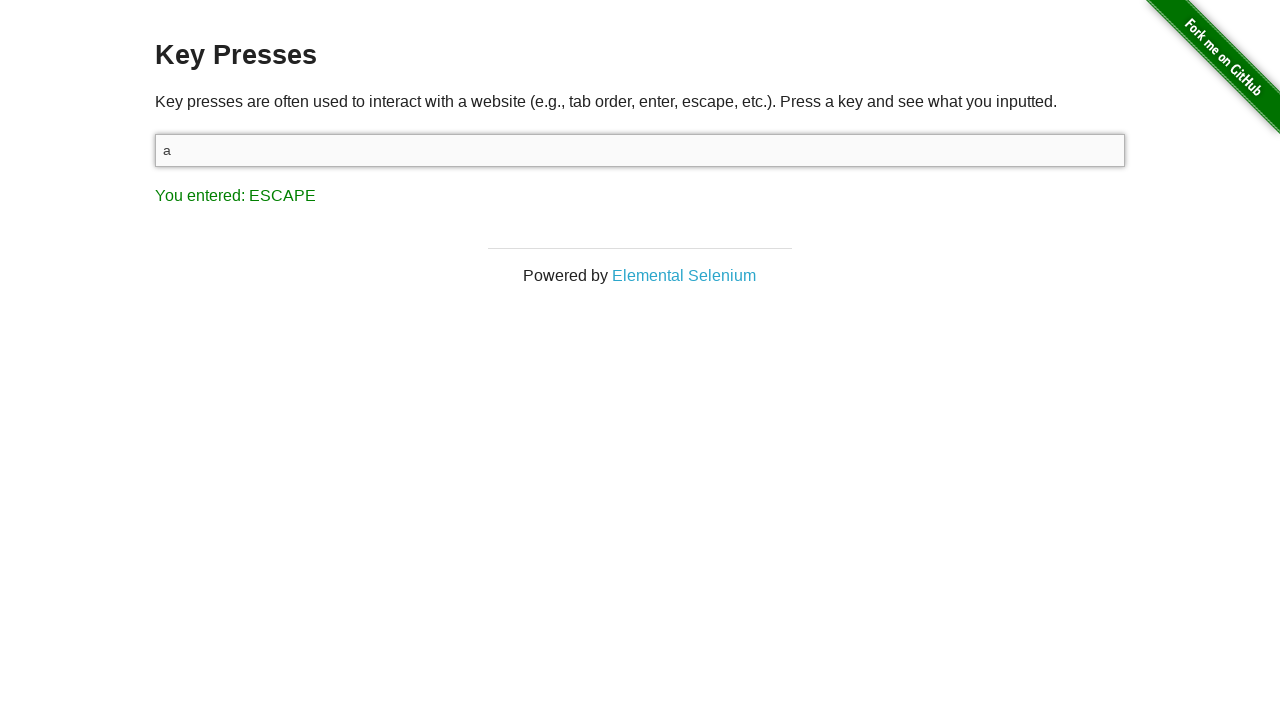

Verified ESCAPE key detection in result element
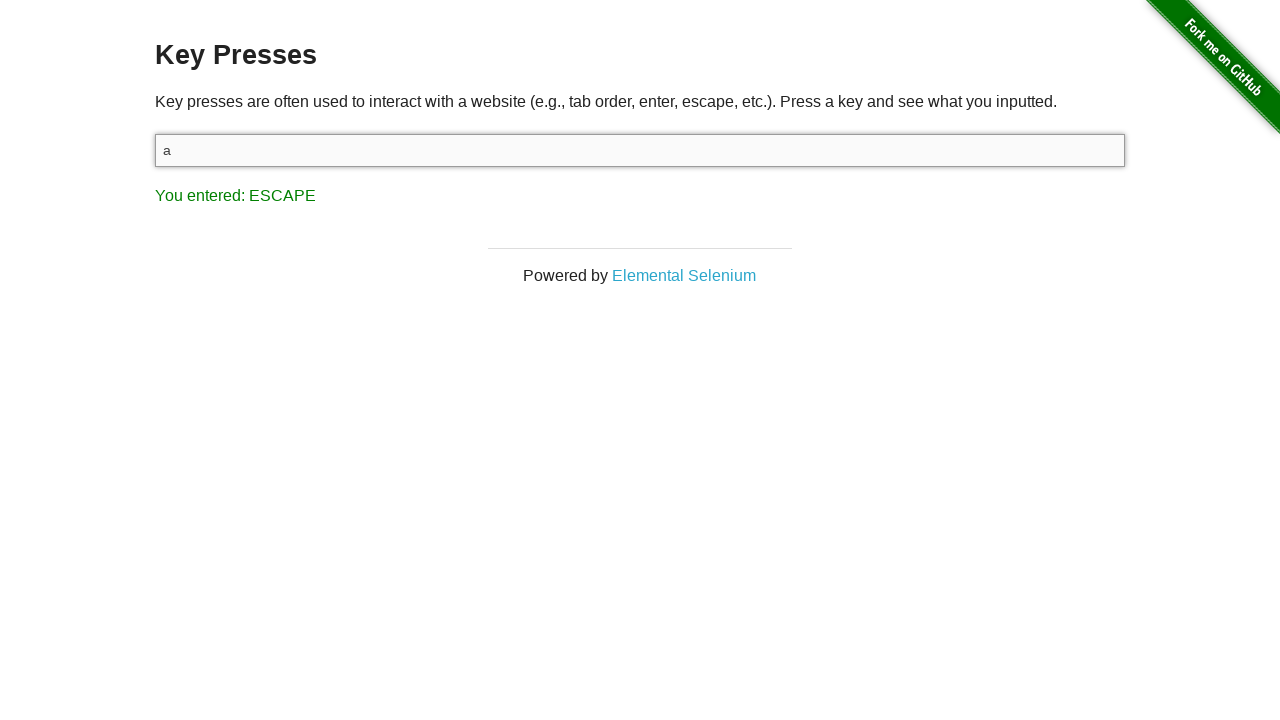

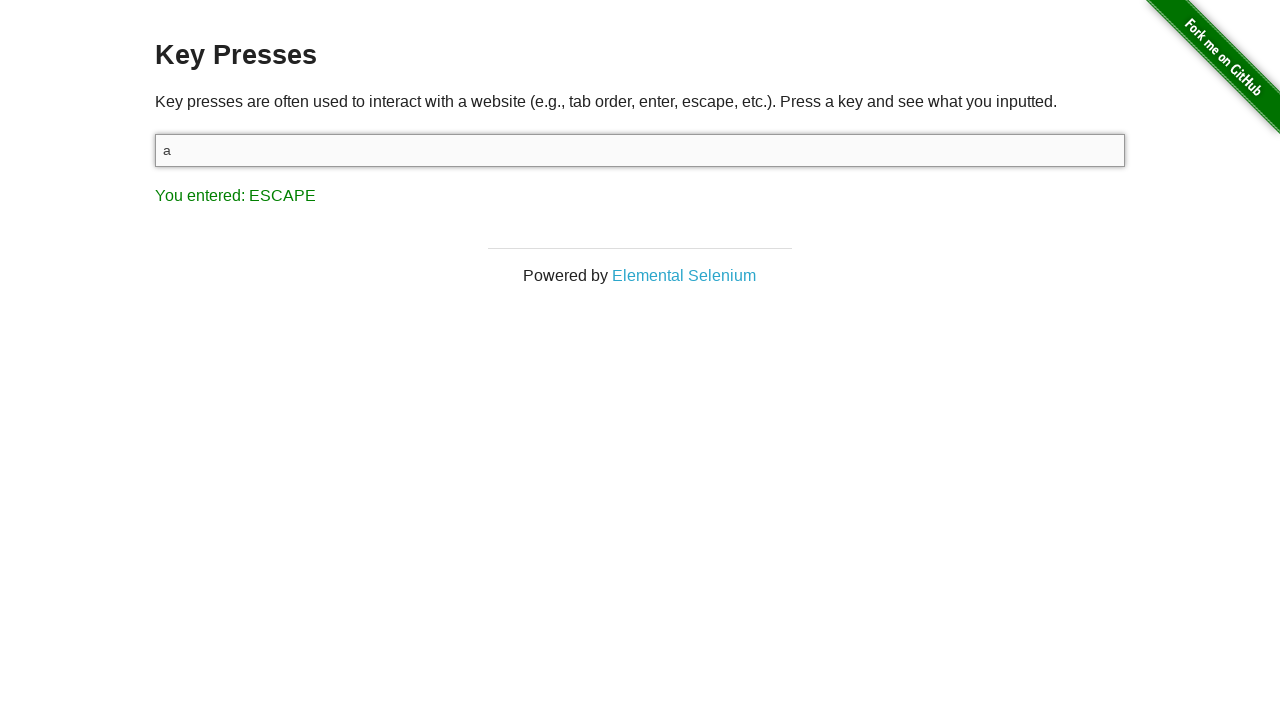